Tests a practice form by filling in a first name field and selecting a radio button for gender selection

Starting URL: https://www.techlistic.com/p/selenium-practice-form.html

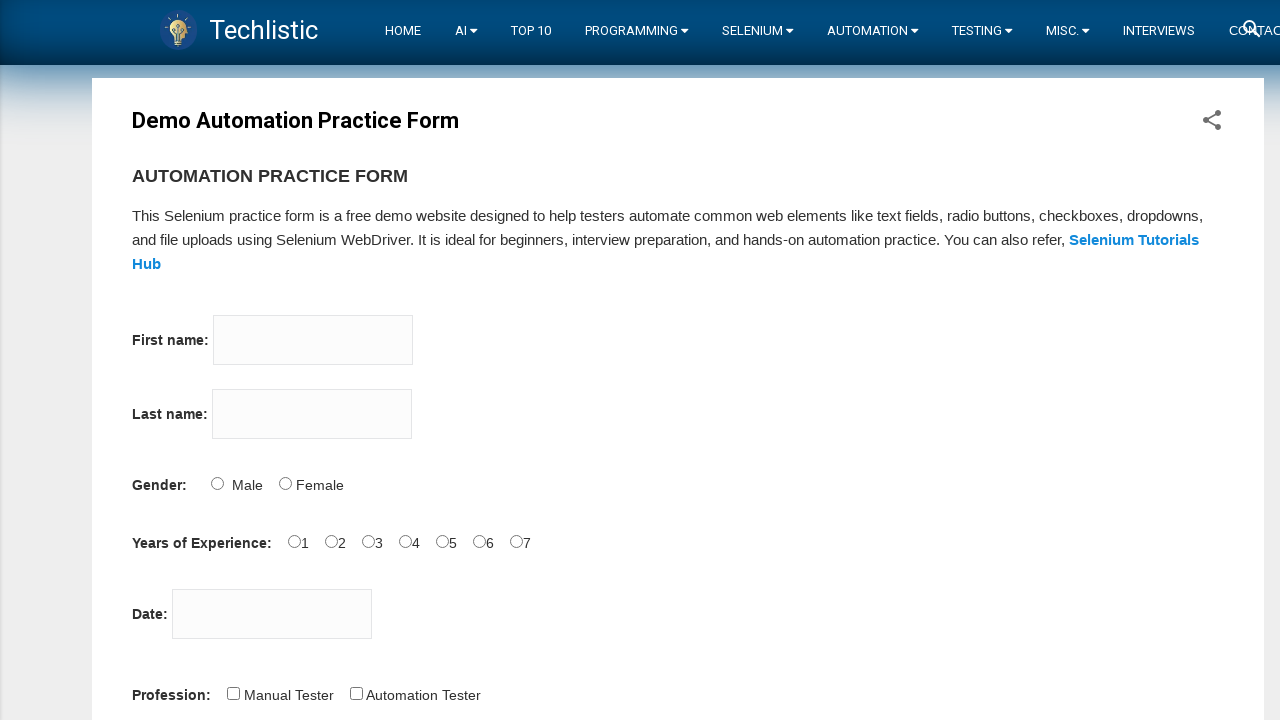

Filled first name field with 'rakul' on input[name='firstname']
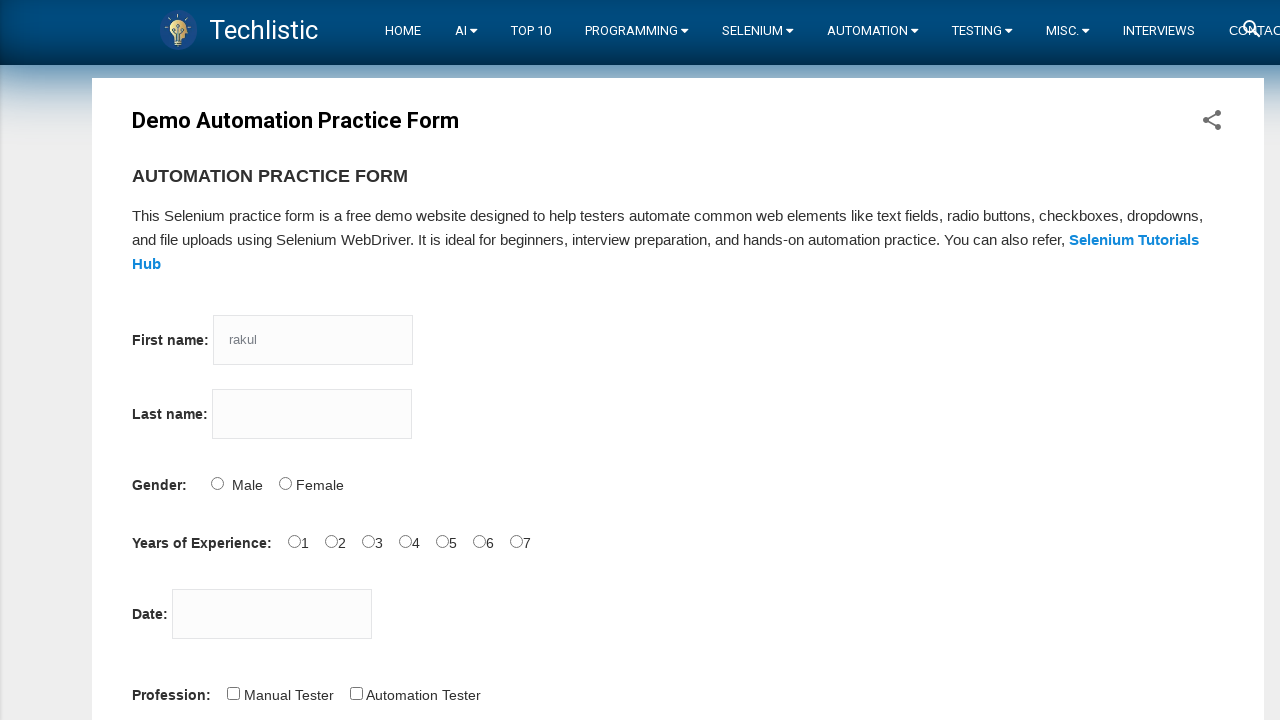

Selected gender radio button at (217, 483) on #sex-0
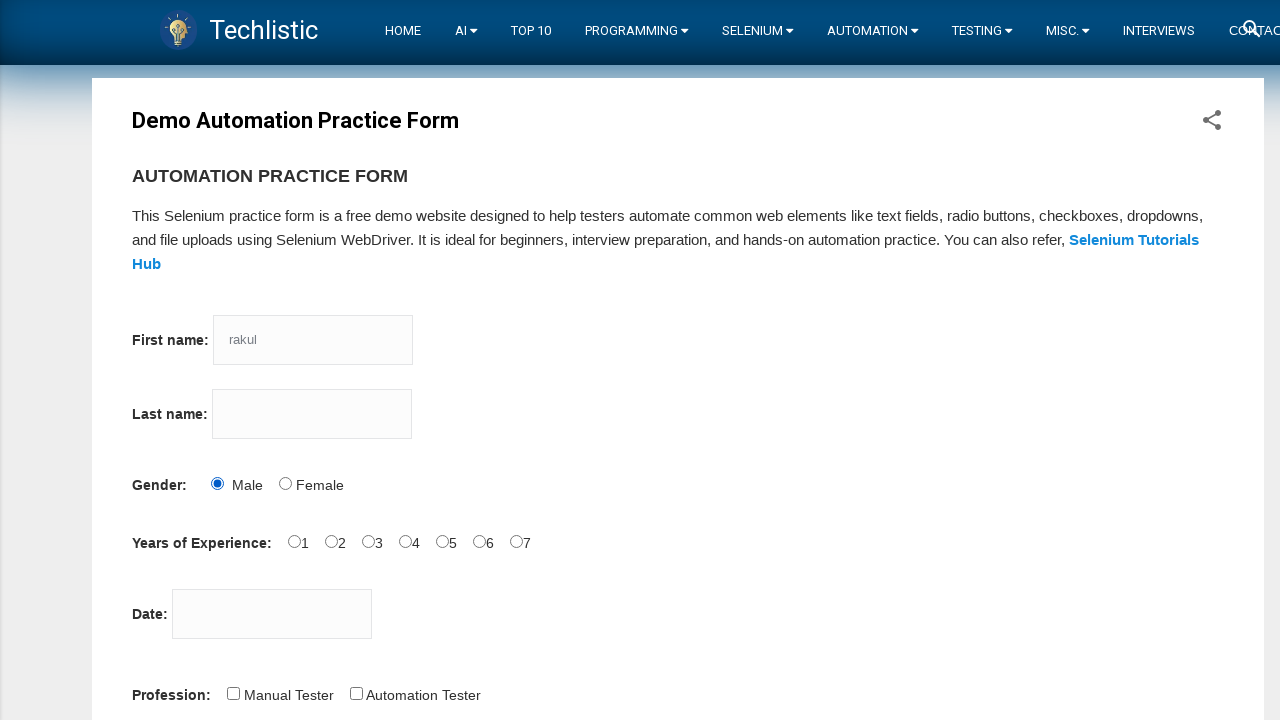

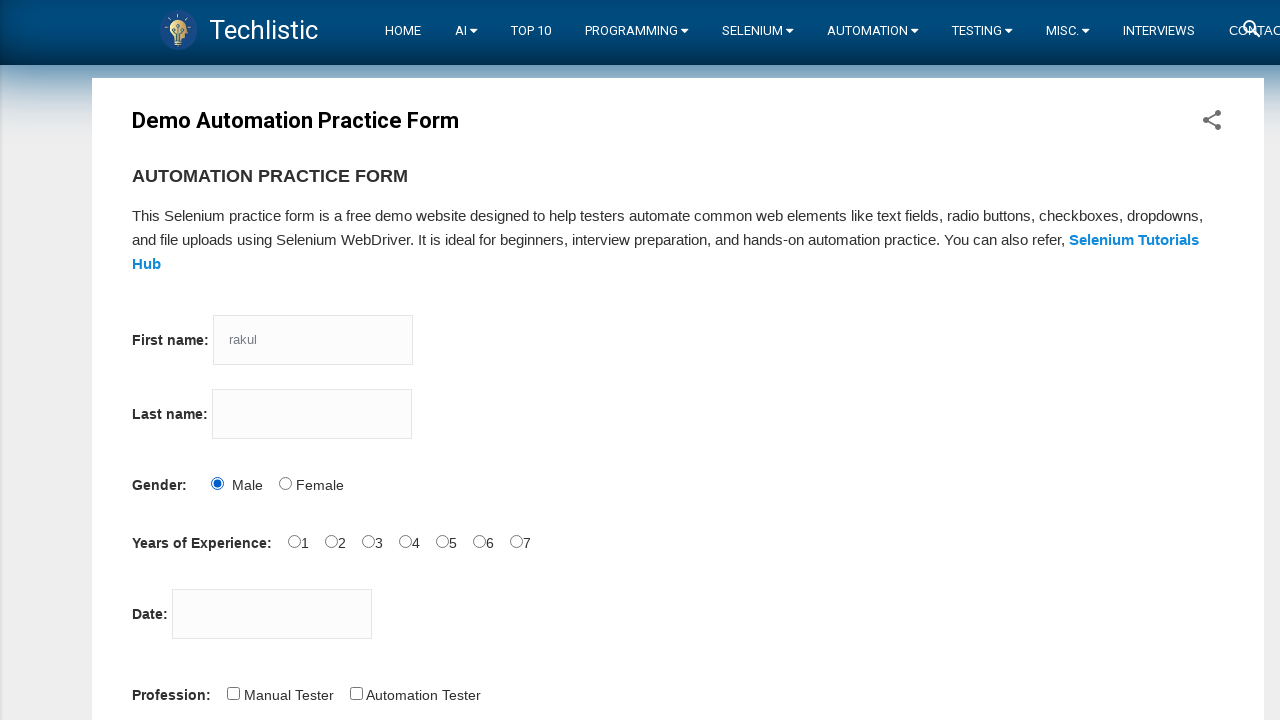